Tests the add/remove elements functionality by clicking "Add Element" to create a "Delete" button, verifying it appears, clicking "Delete" to remove it, and verifying it disappears.

Starting URL: https://practice.cydeo.com/add_remove_elements/

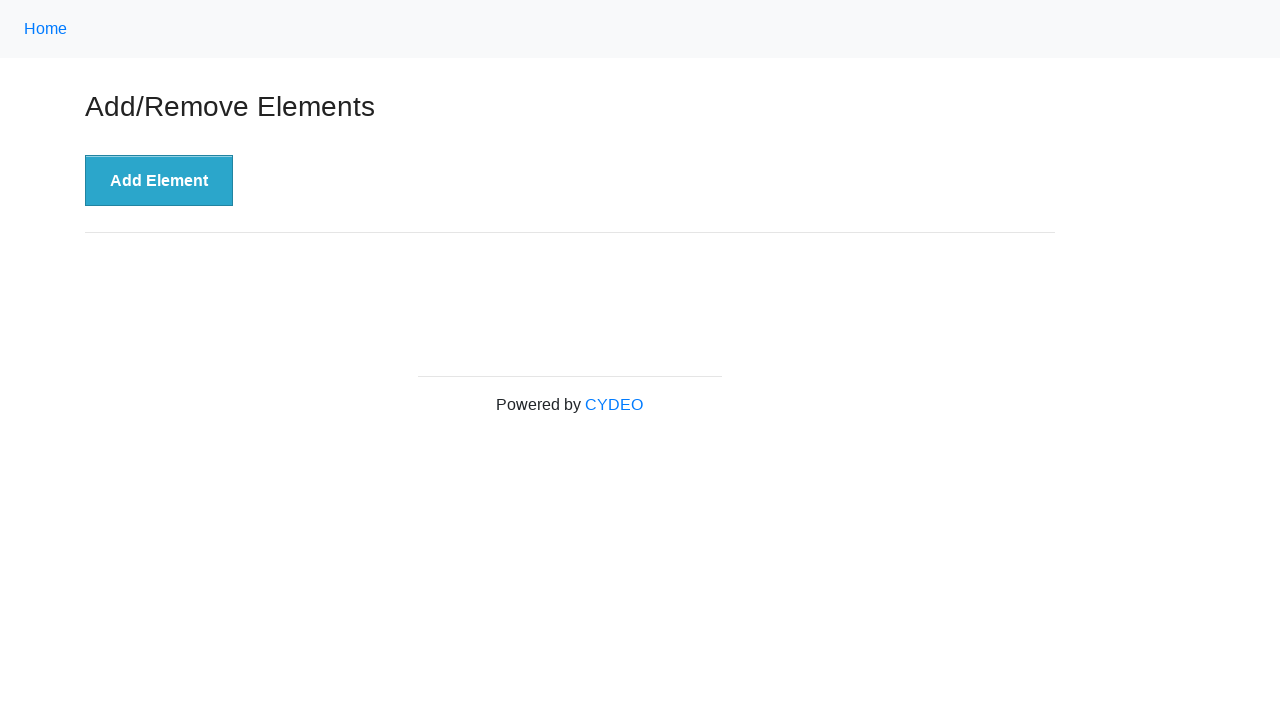

Clicked 'Add Element' button to create a new Delete button at (159, 181) on button:has-text('Add Element')
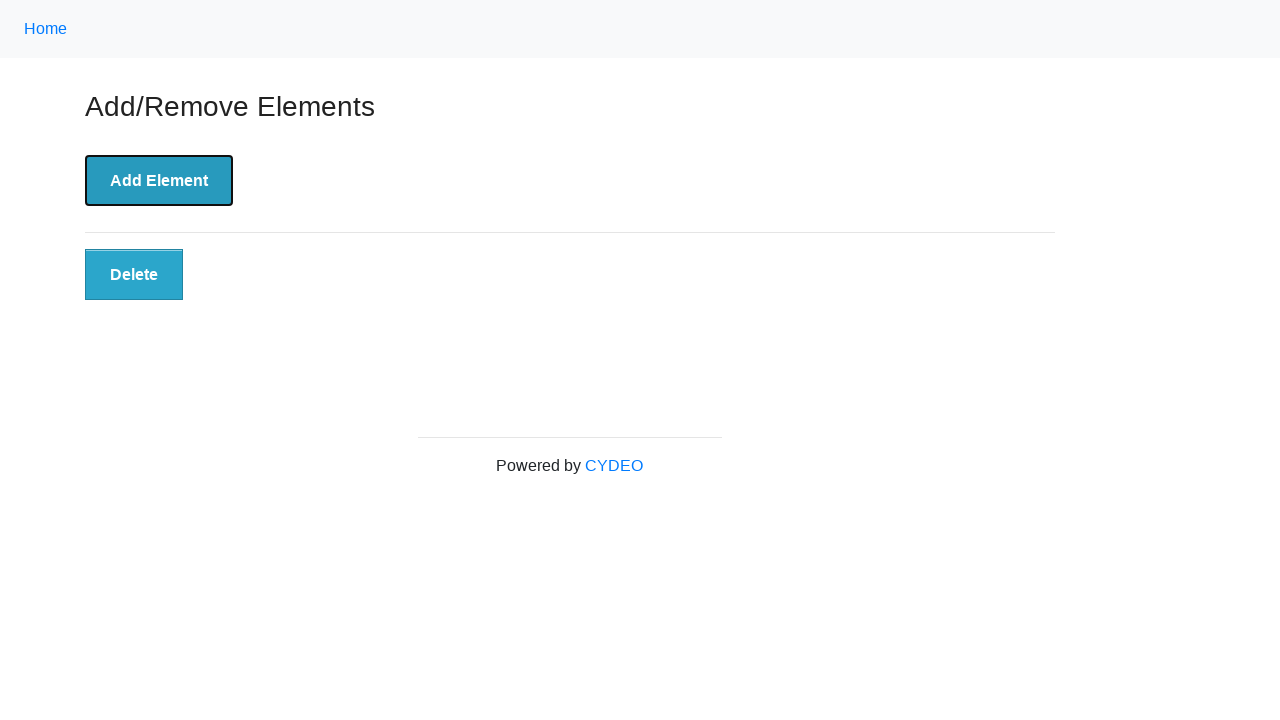

Delete button appeared on the page
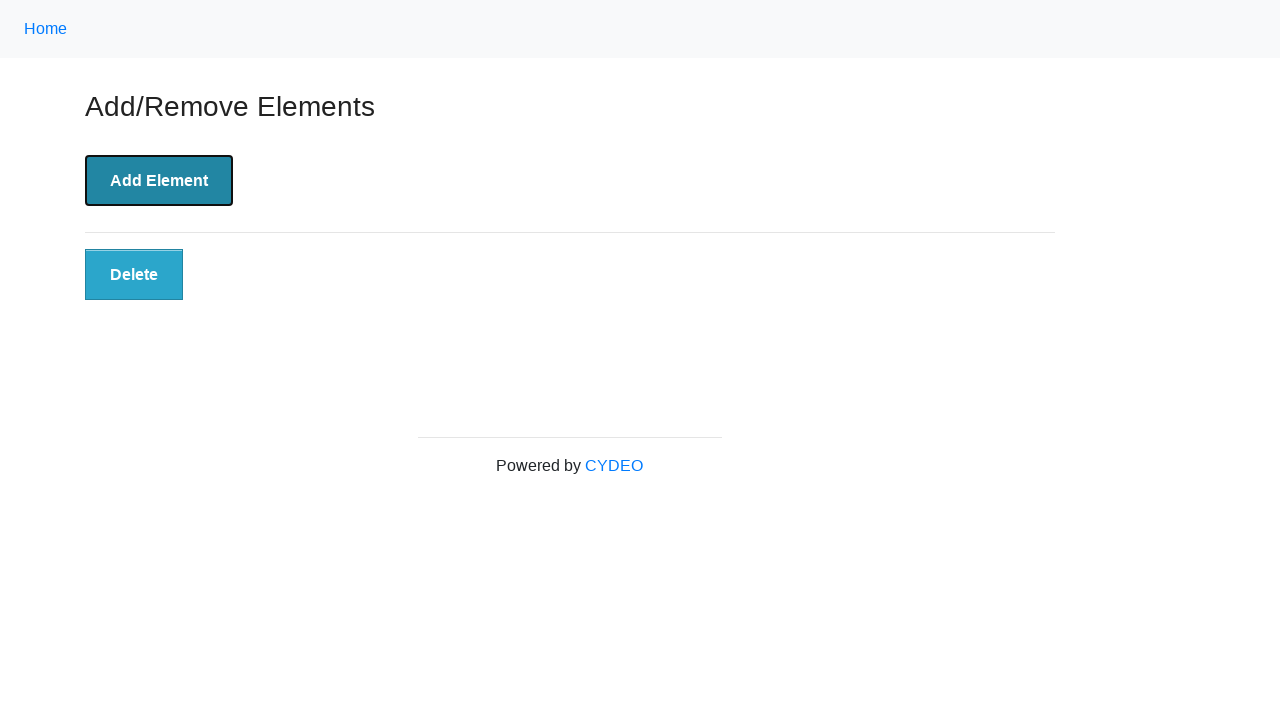

Verified that Delete button is visible
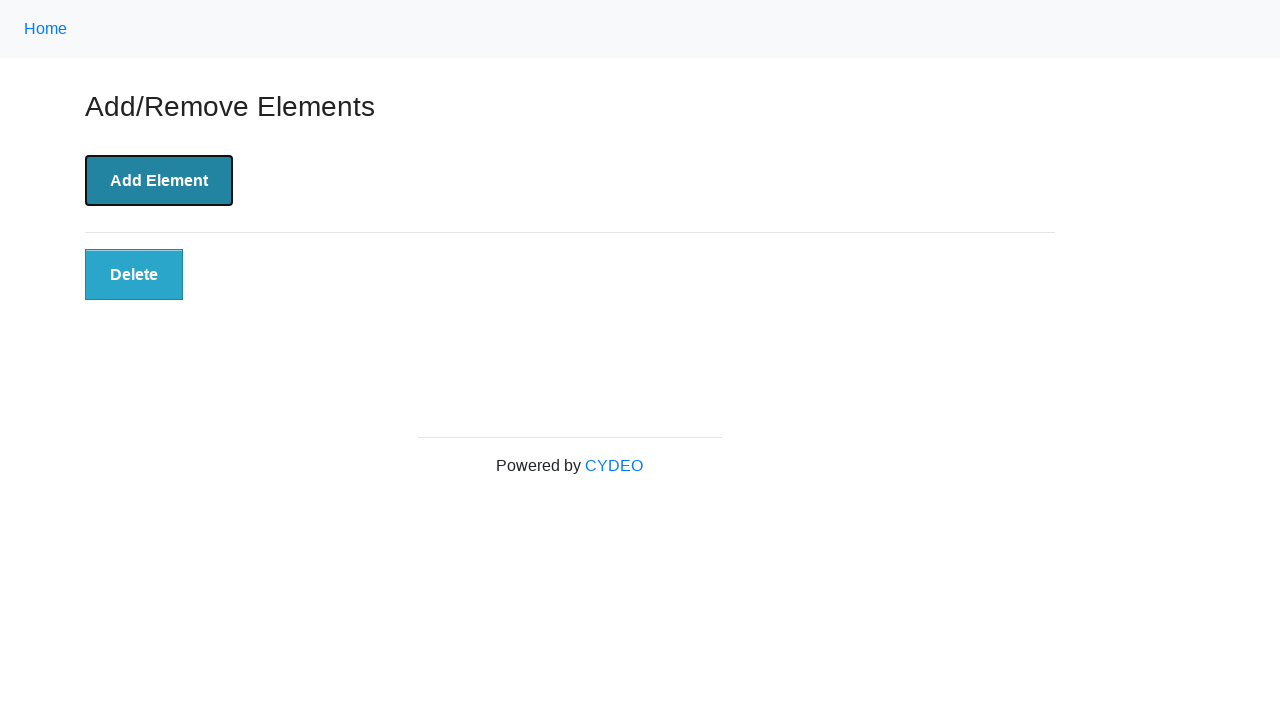

Clicked the Delete button to remove the element at (134, 275) on button:has-text('Delete')
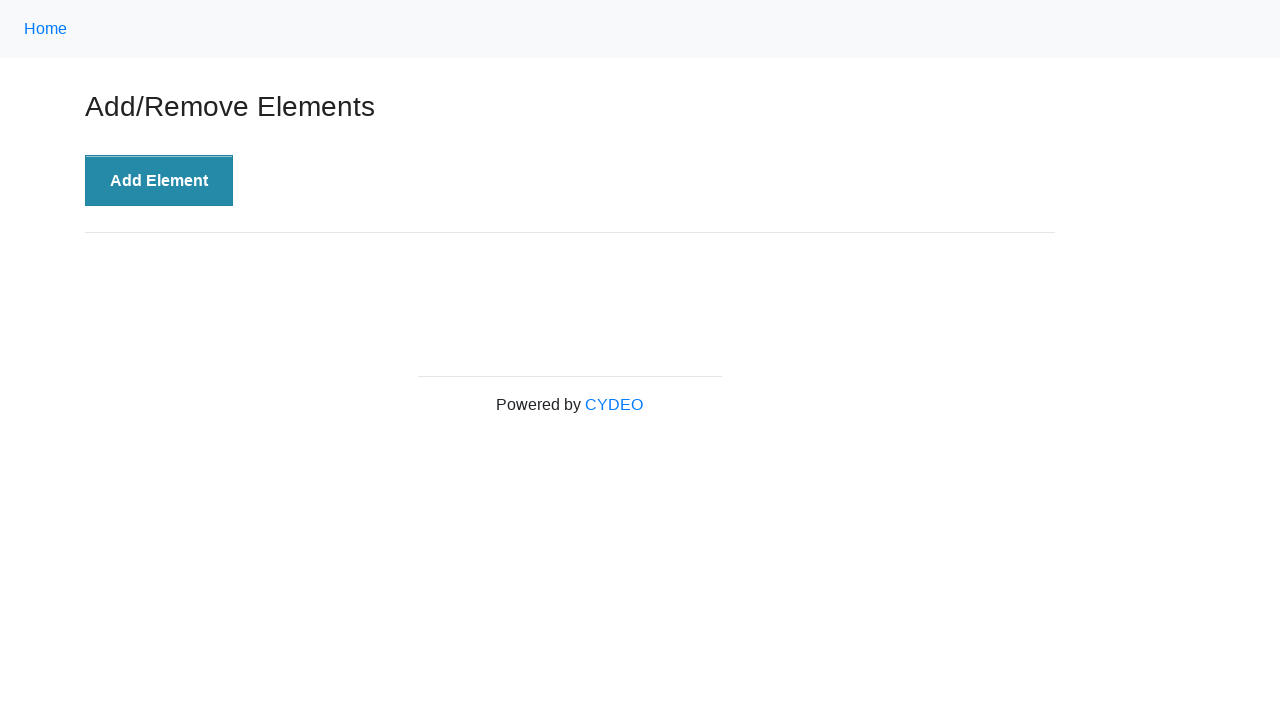

Delete button disappeared from the page
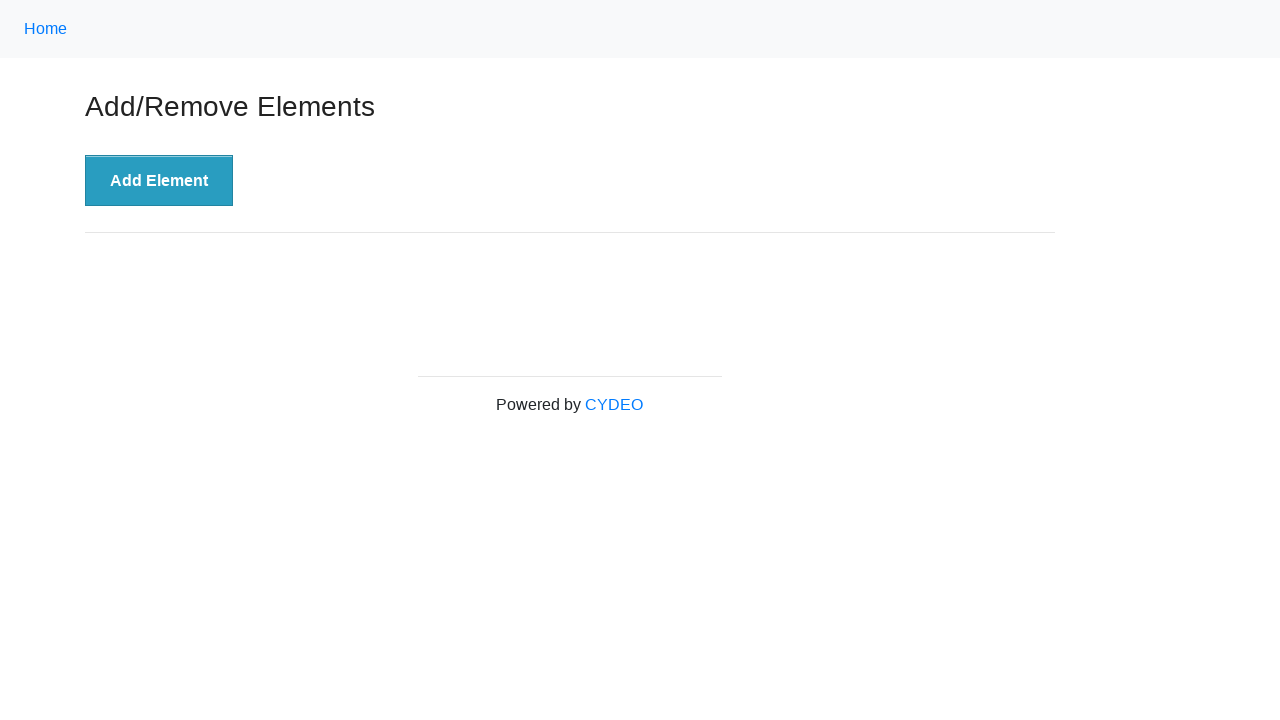

Verified that Delete button is no longer visible
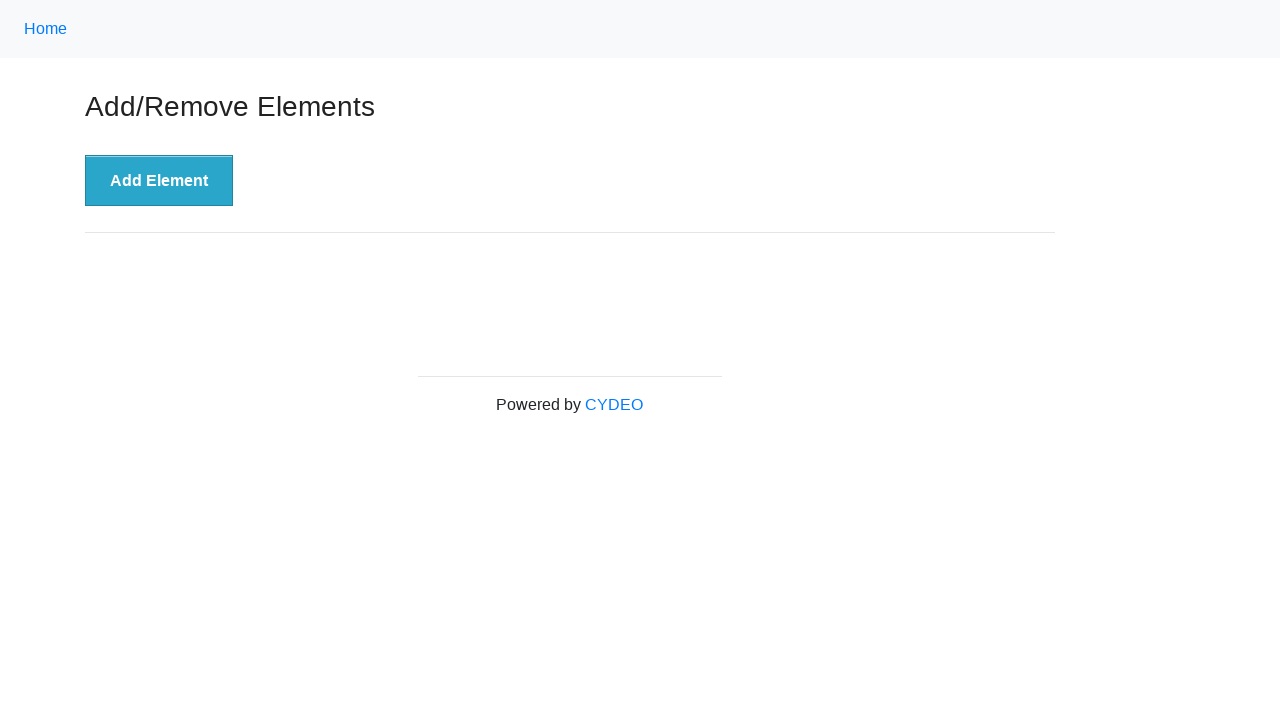

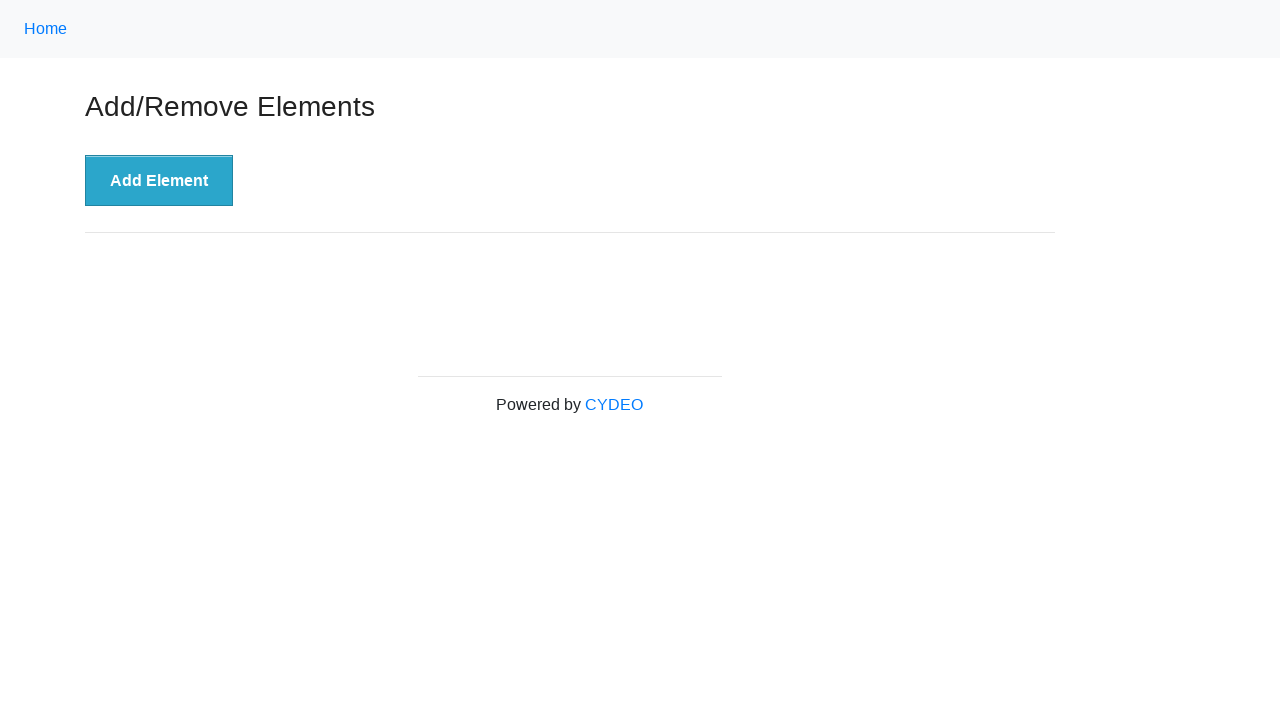